Tests that the page loads correctly by verifying the current URL matches the expected XPath practice page URL using JavaScript execution

Starting URL: https://selectorshub.com/xpath-practice-page/

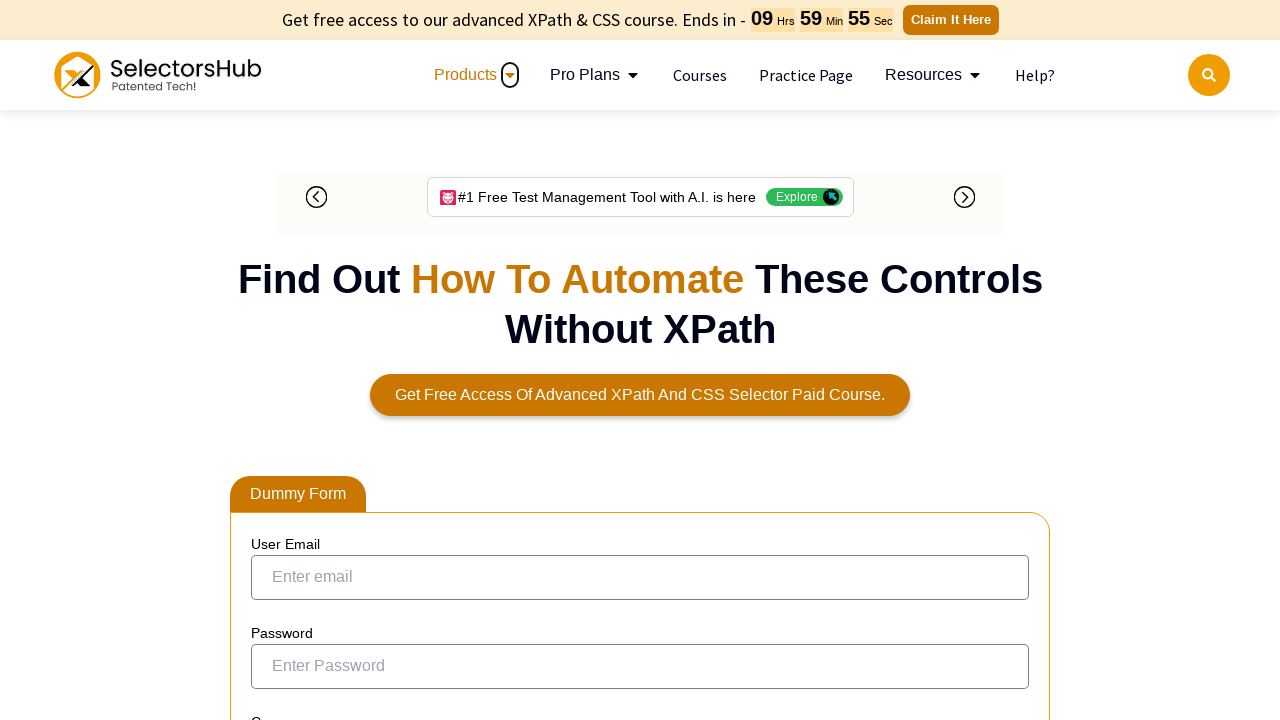

Executed JavaScript to retrieve page title
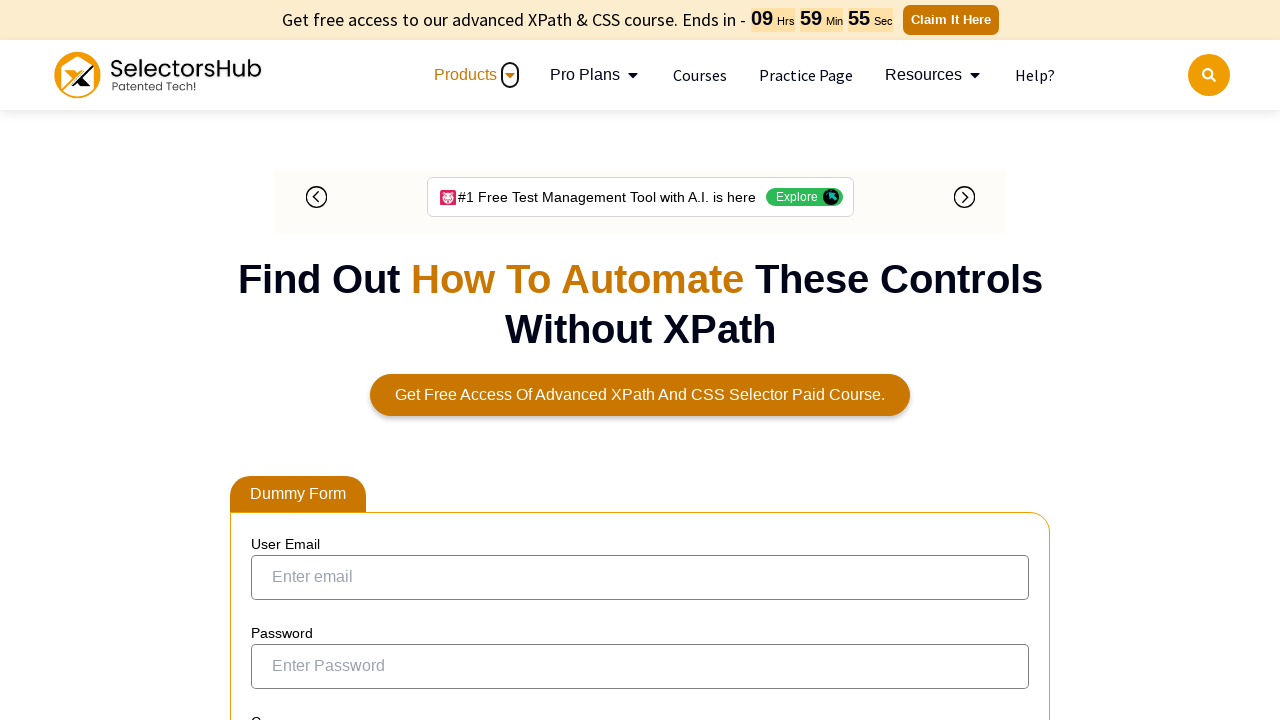

Executed JavaScript to retrieve current URL
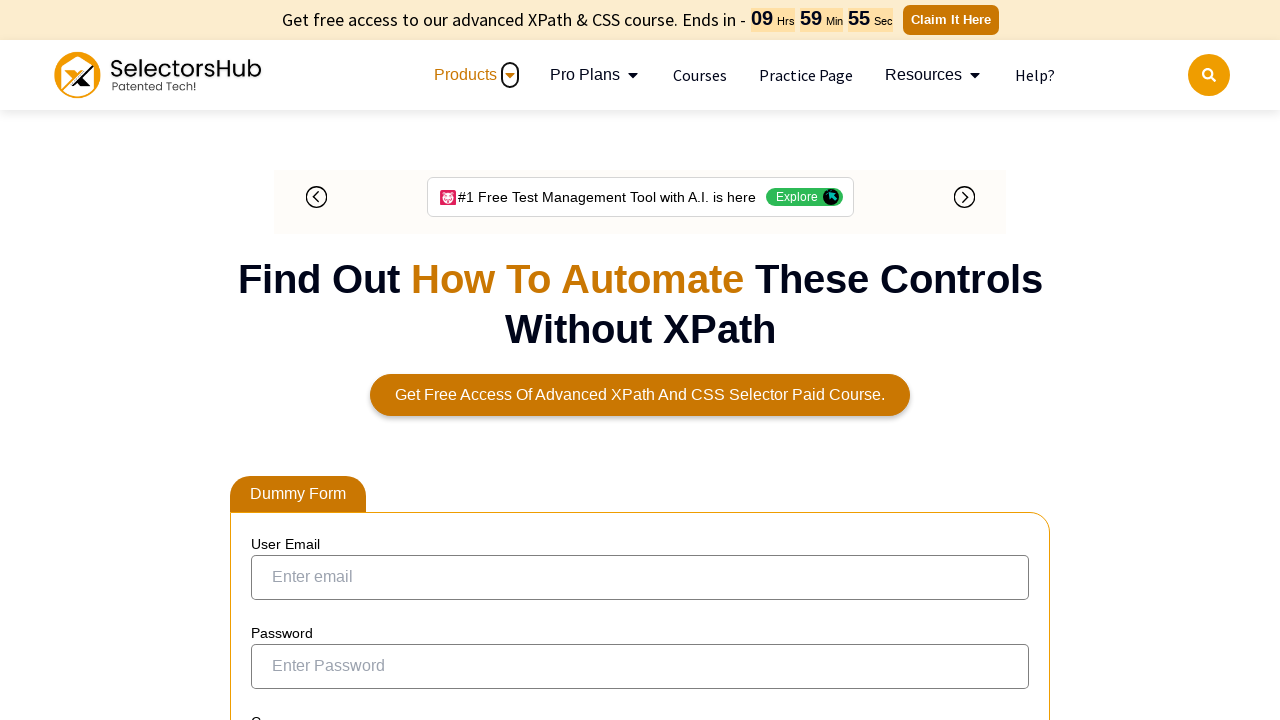

Verified current URL matches expected XPath practice page URL
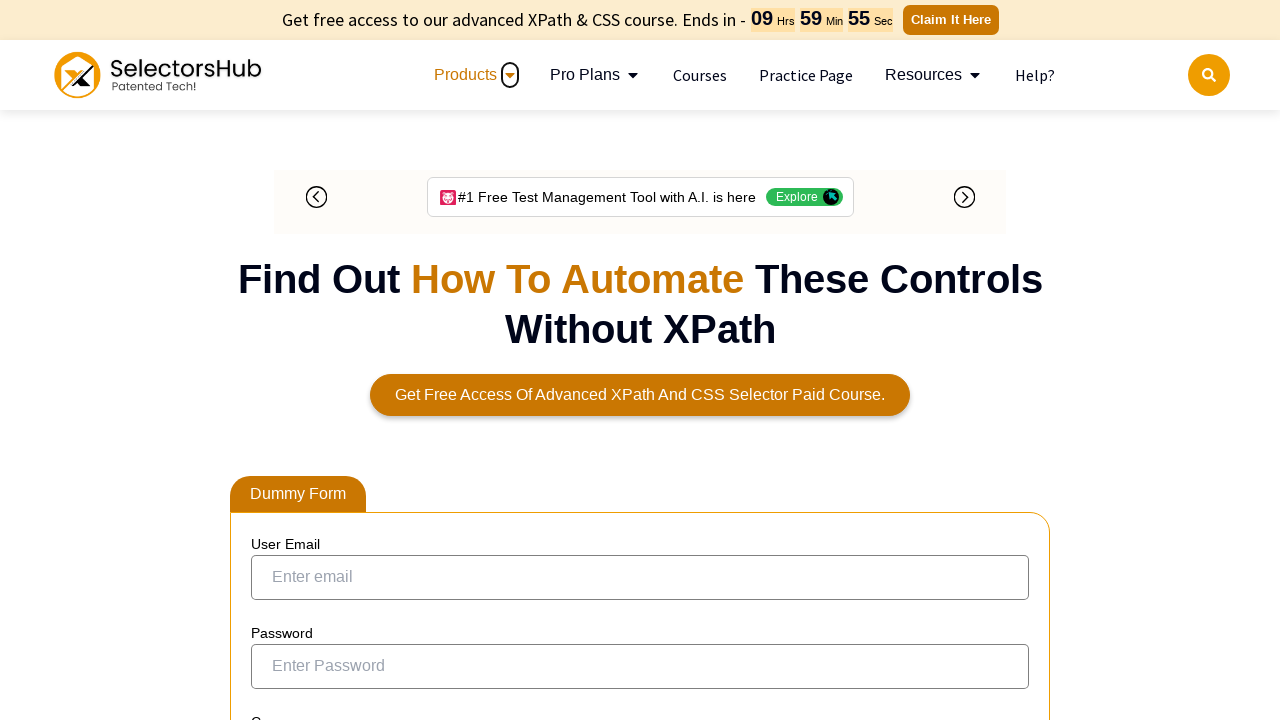

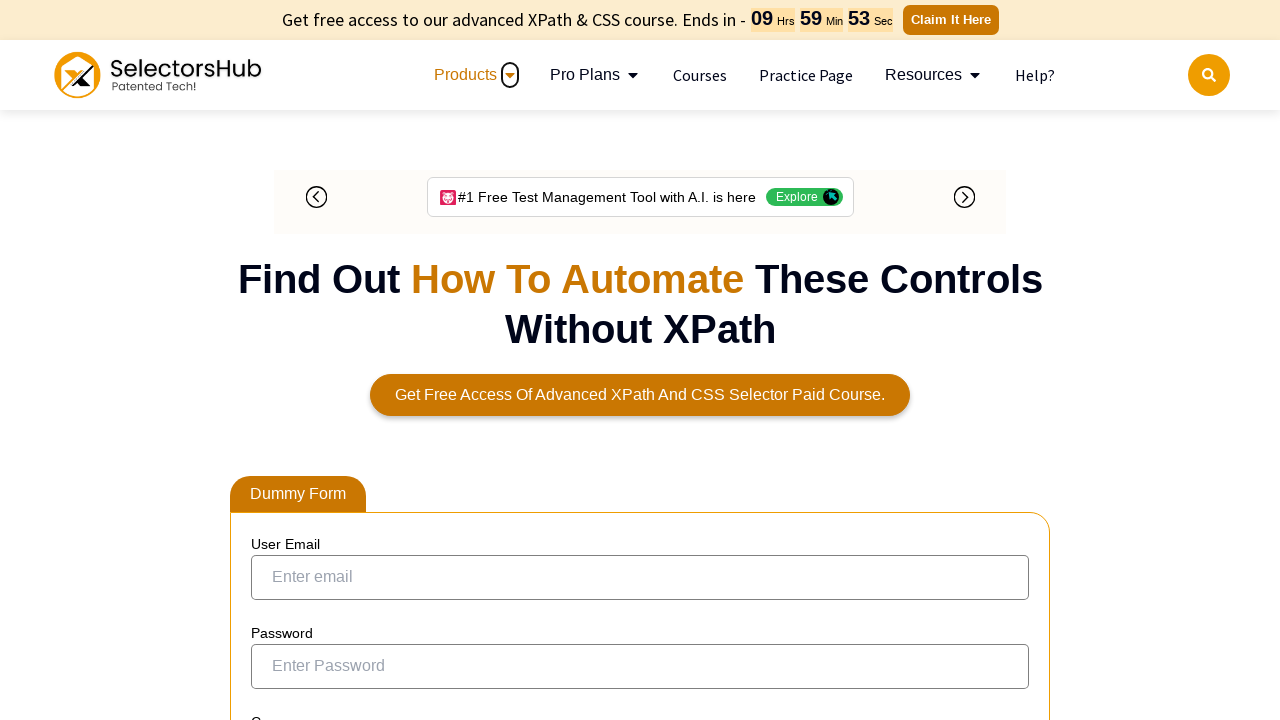